Navigates through multiple top list pages to verify Shakespeare language rankings in different categories

Starting URL: http://www.99-bottles-of-beer.net/

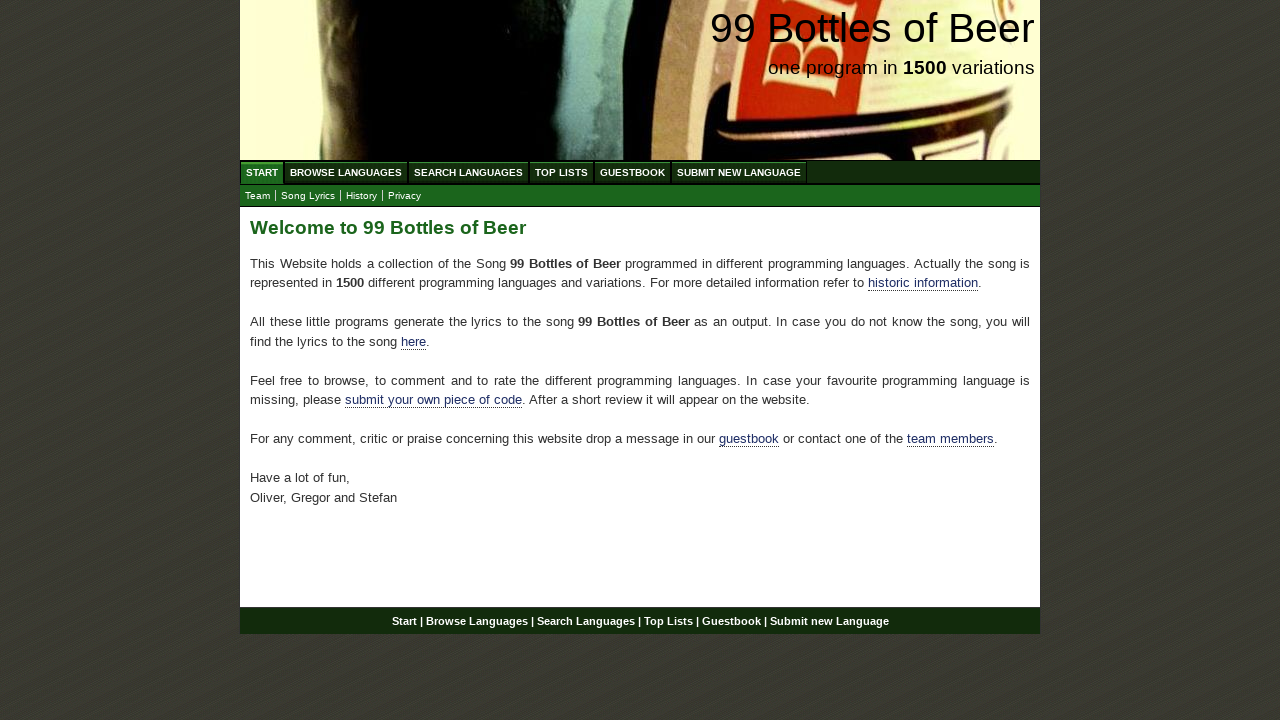

Clicked on Top List link at (562, 172) on css=a[href='/toplist.html']
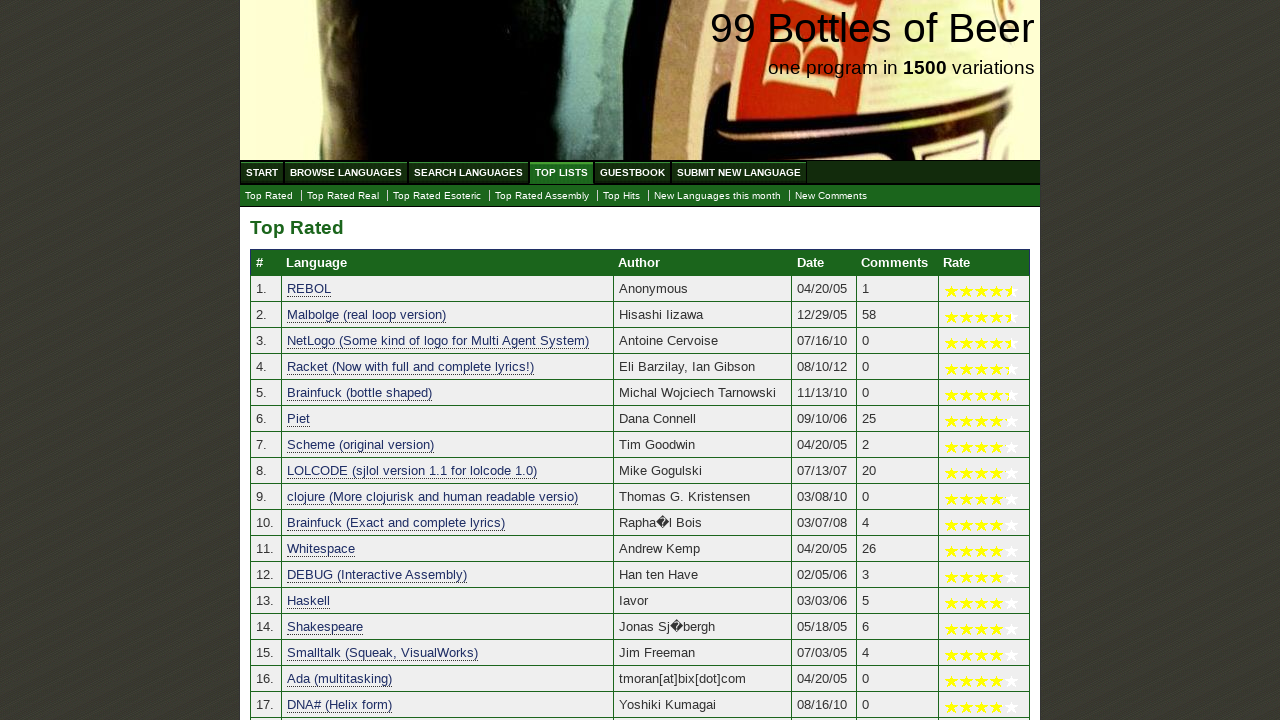

Top List page loaded with table rows
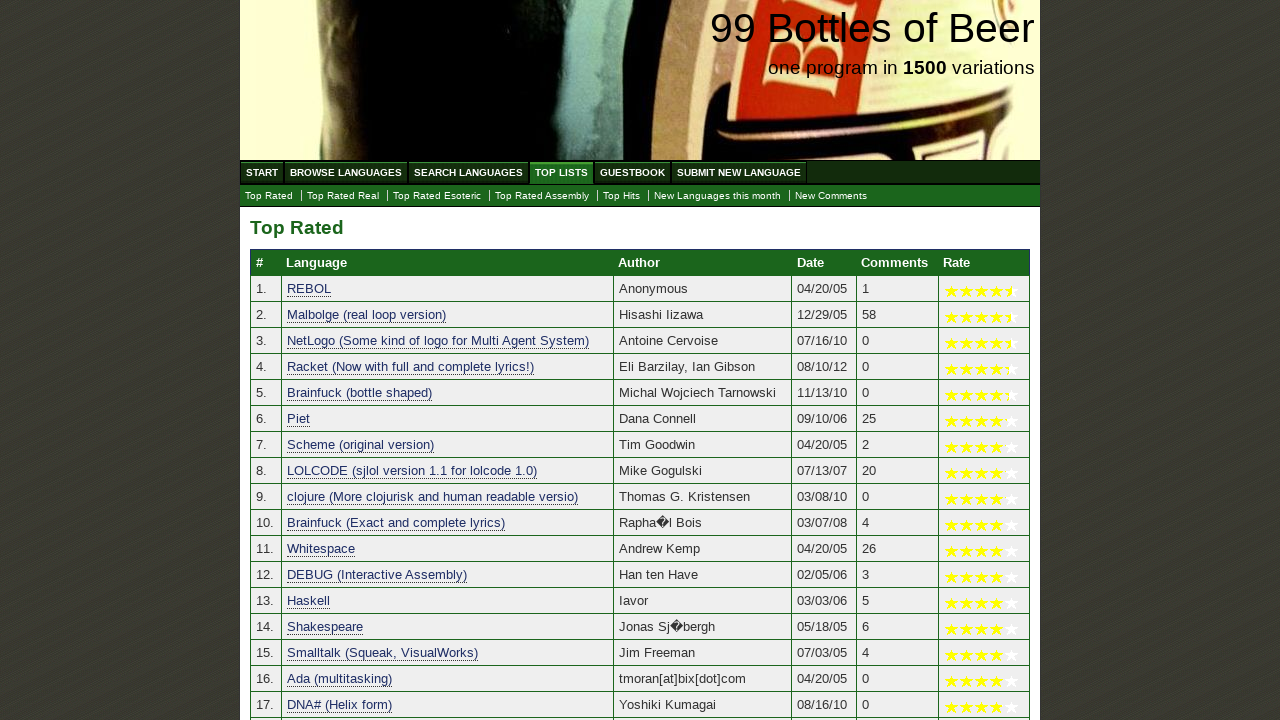

Clicked on Esoteric top list link at (437, 196) on css=a[href='./toplist_esoteric.html']
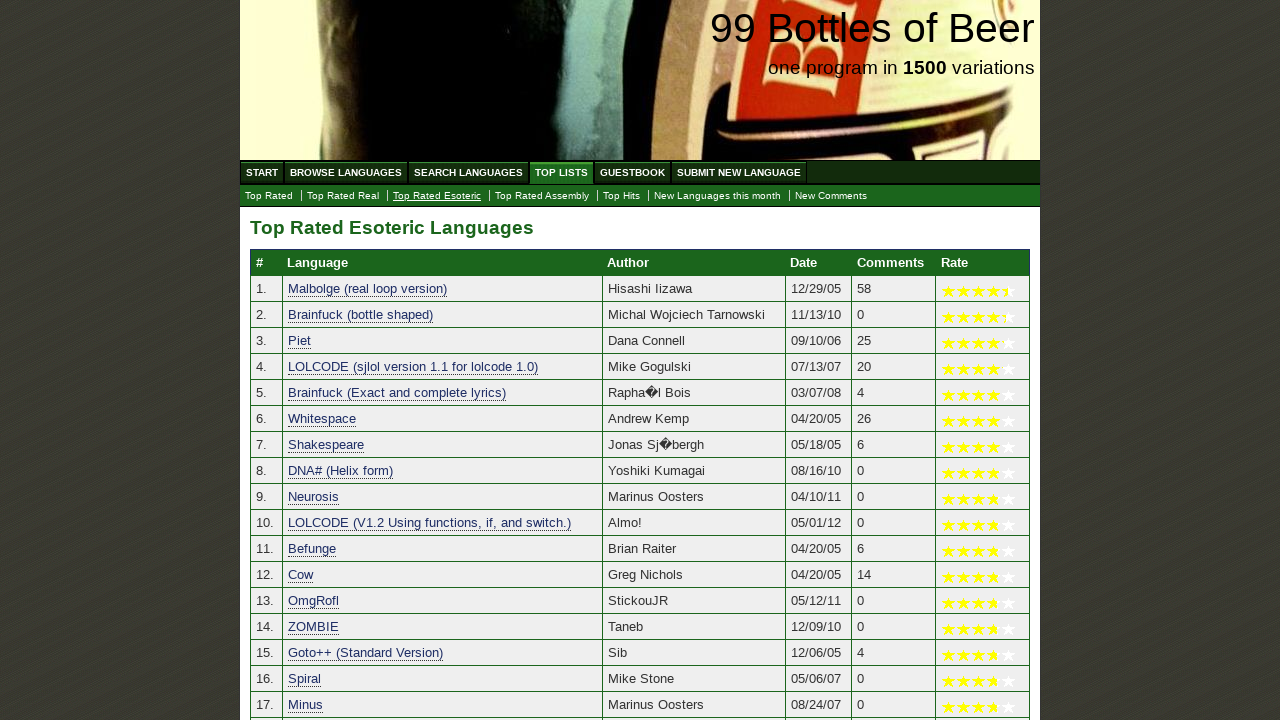

Esoteric top list page loaded with table rows
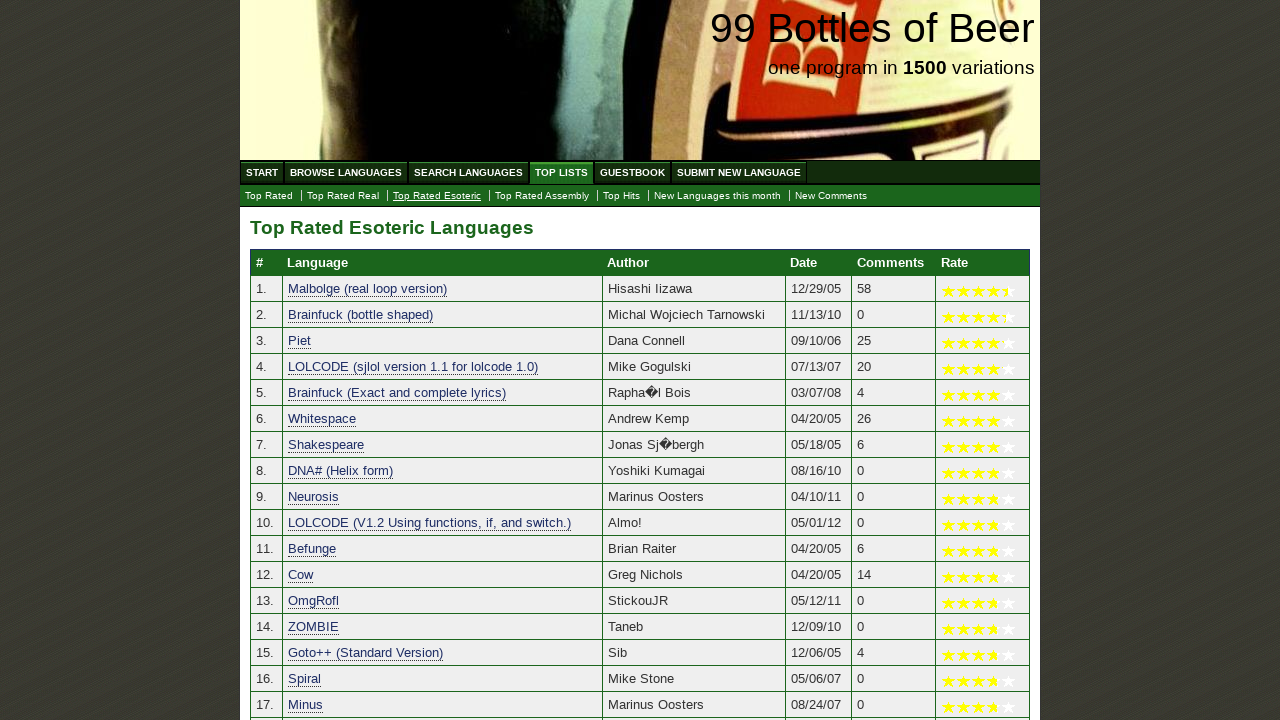

Clicked on Top Hits link at (622, 196) on css=a[href='./tophits.html']
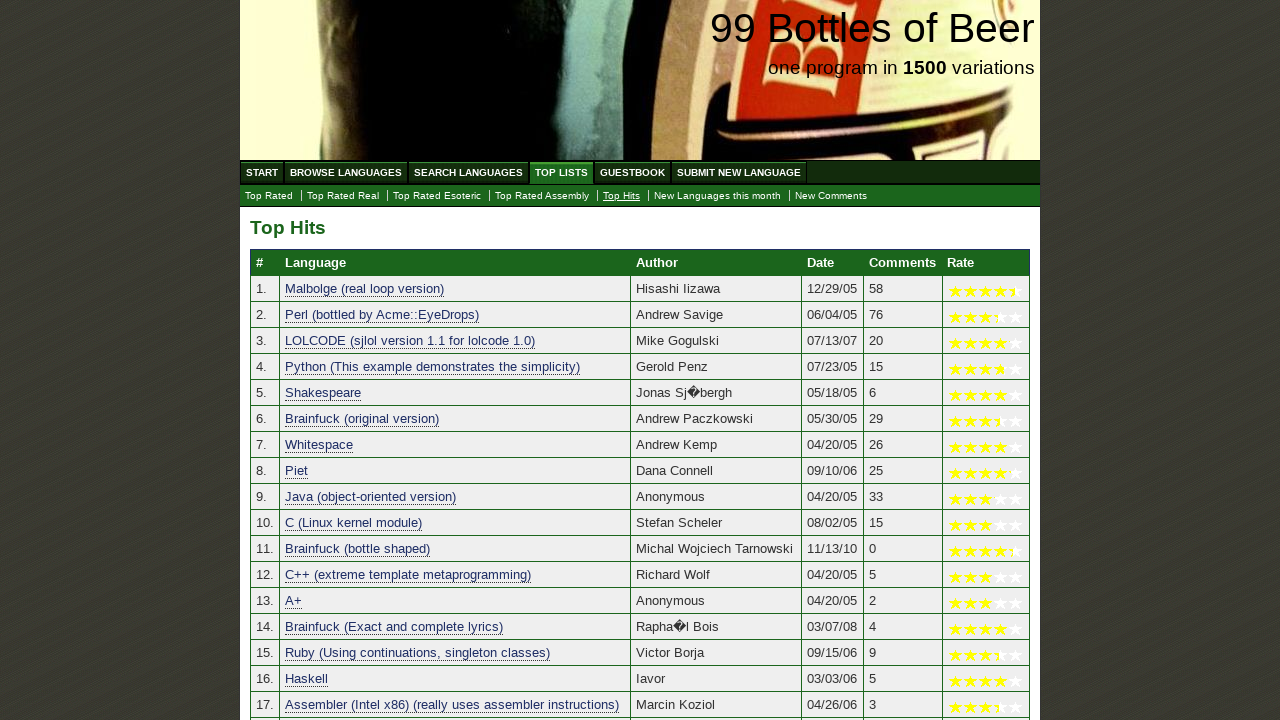

Top Hits page loaded with table rows
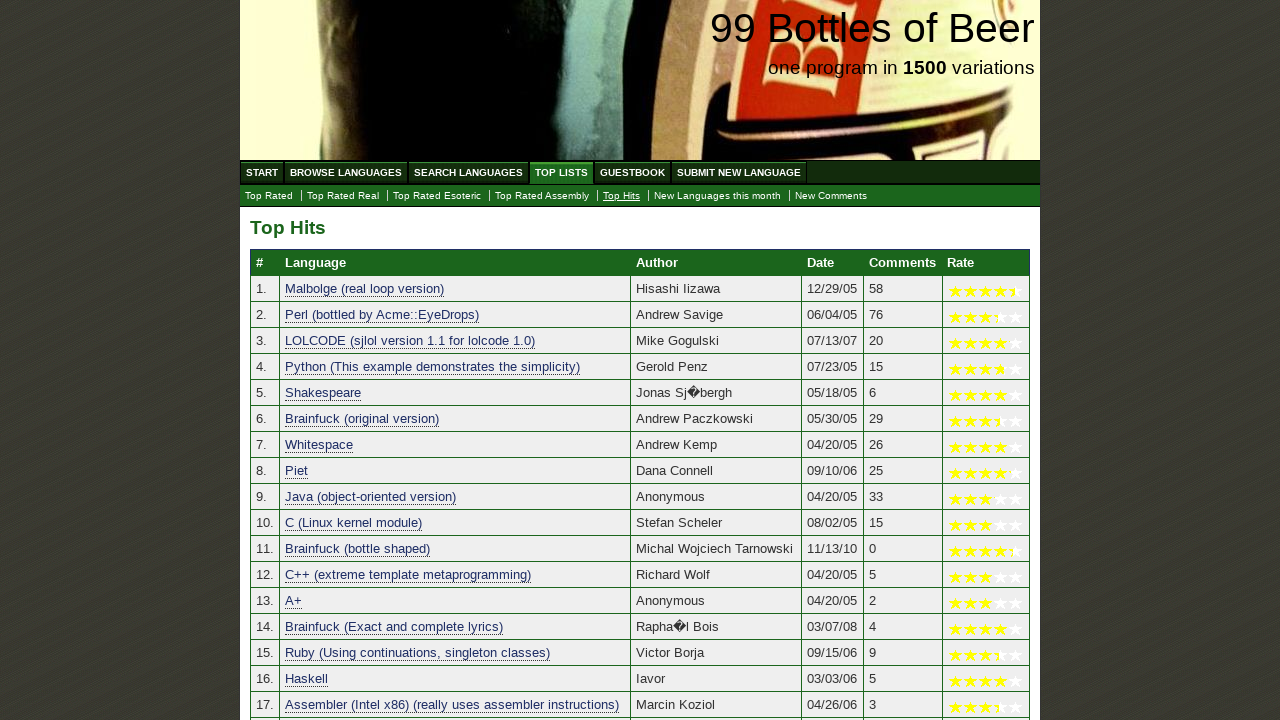

Clicked on Real top list link at (343, 196) on css=a[href='./toplist_real.html']
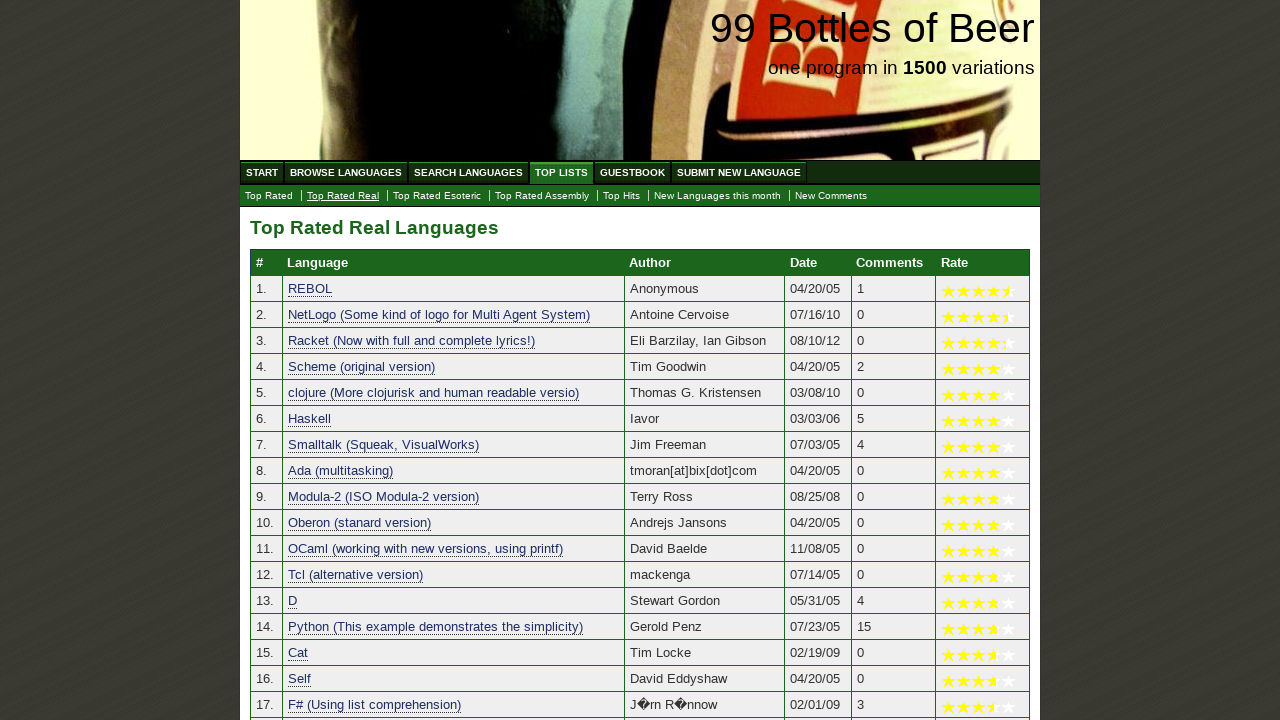

Real top list page loaded with table rows
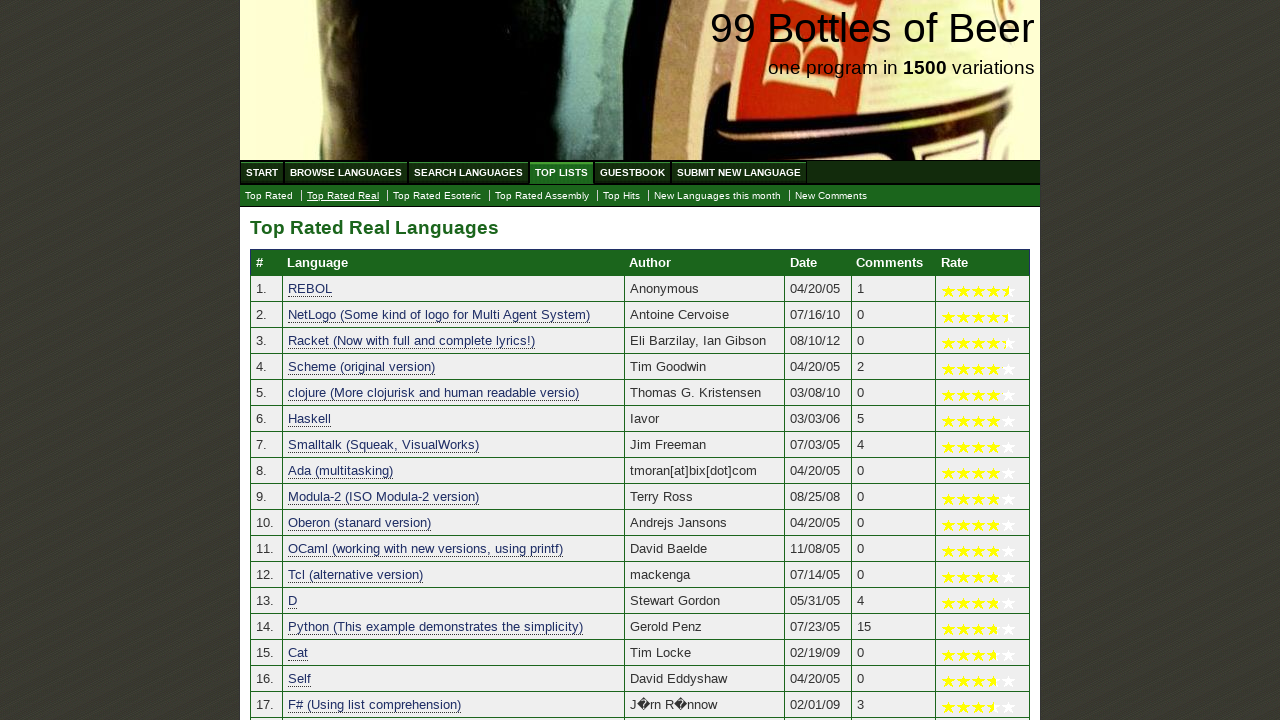

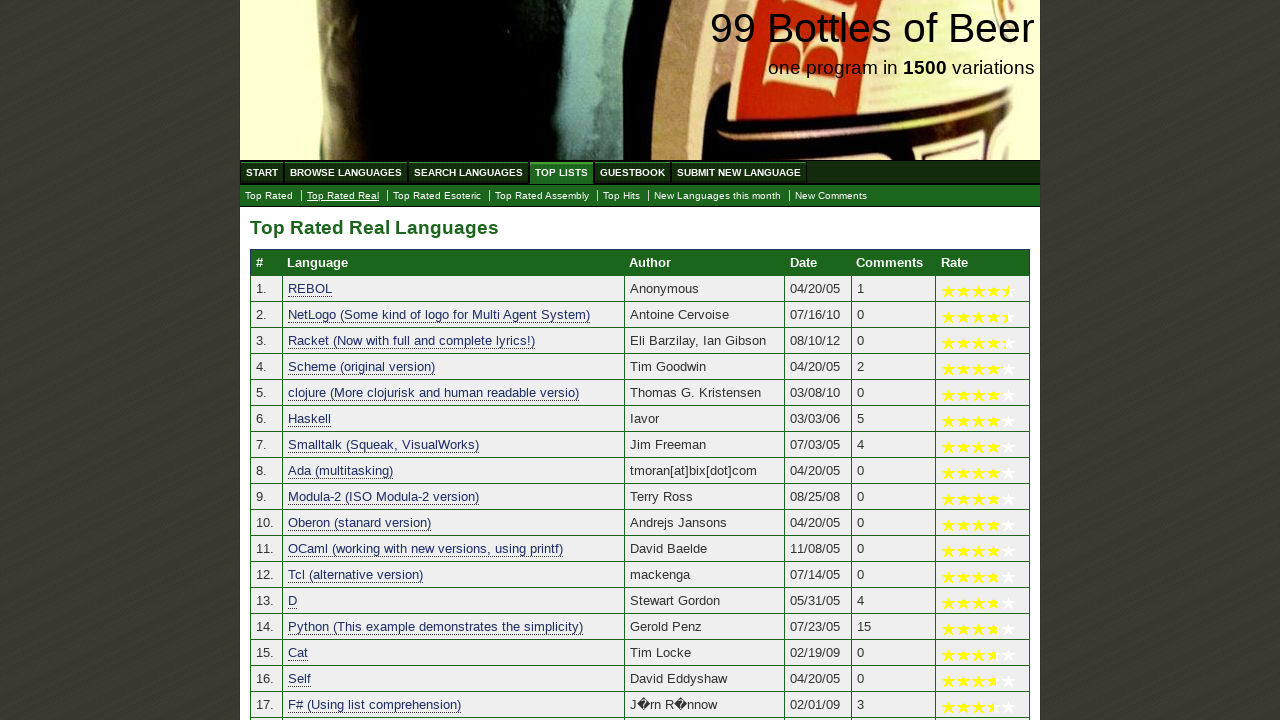